Tests navigation to Real Estate page through the Verticals > Custom App menu

Starting URL: https://www.tranktechnologies.com/

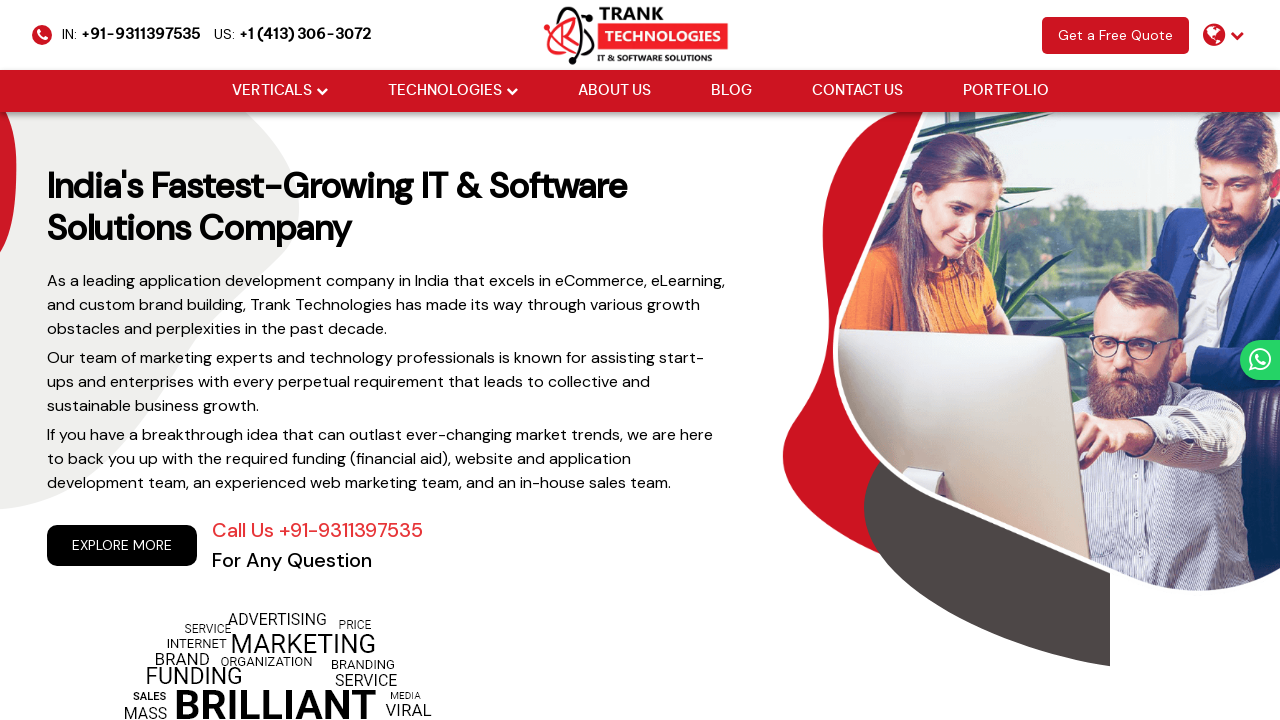

Hovered over Verticals menu at (272, 91) on xpath=//a[@href='#'][normalize-space()='Verticals']
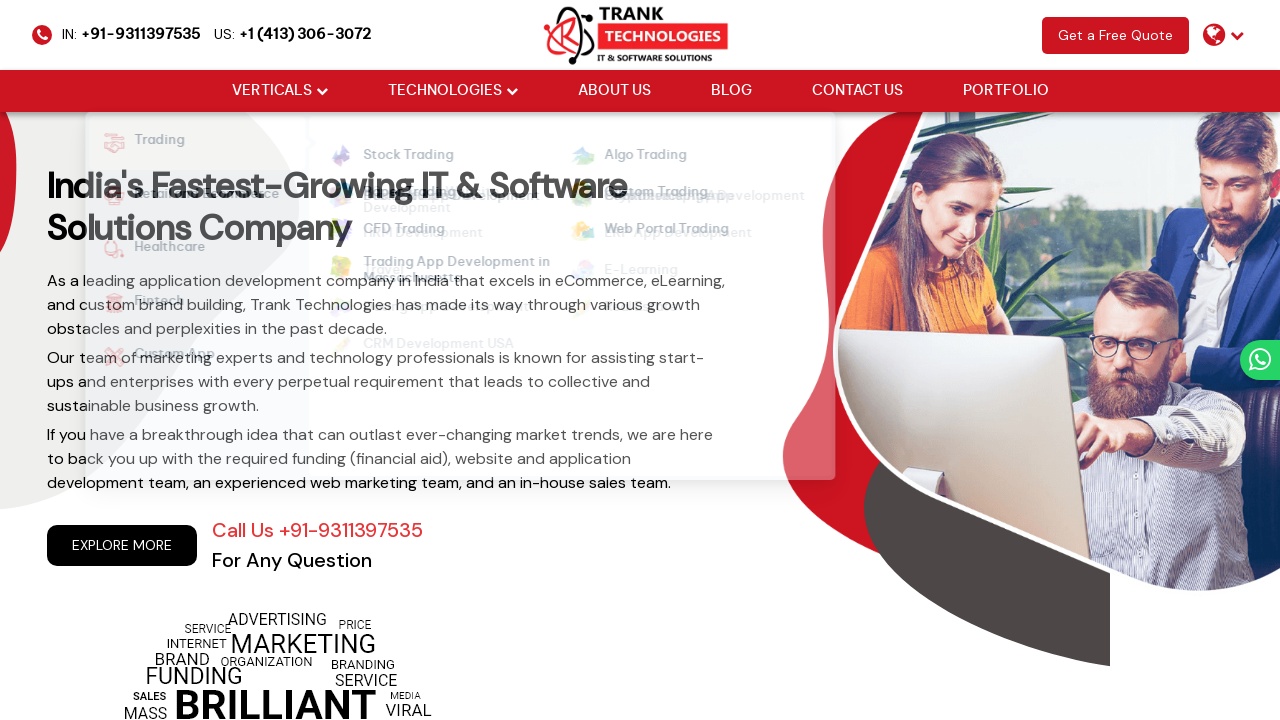

Clicked on Verticals menu at (272, 91) on xpath=//a[@href='#'][normalize-space()='Verticals']
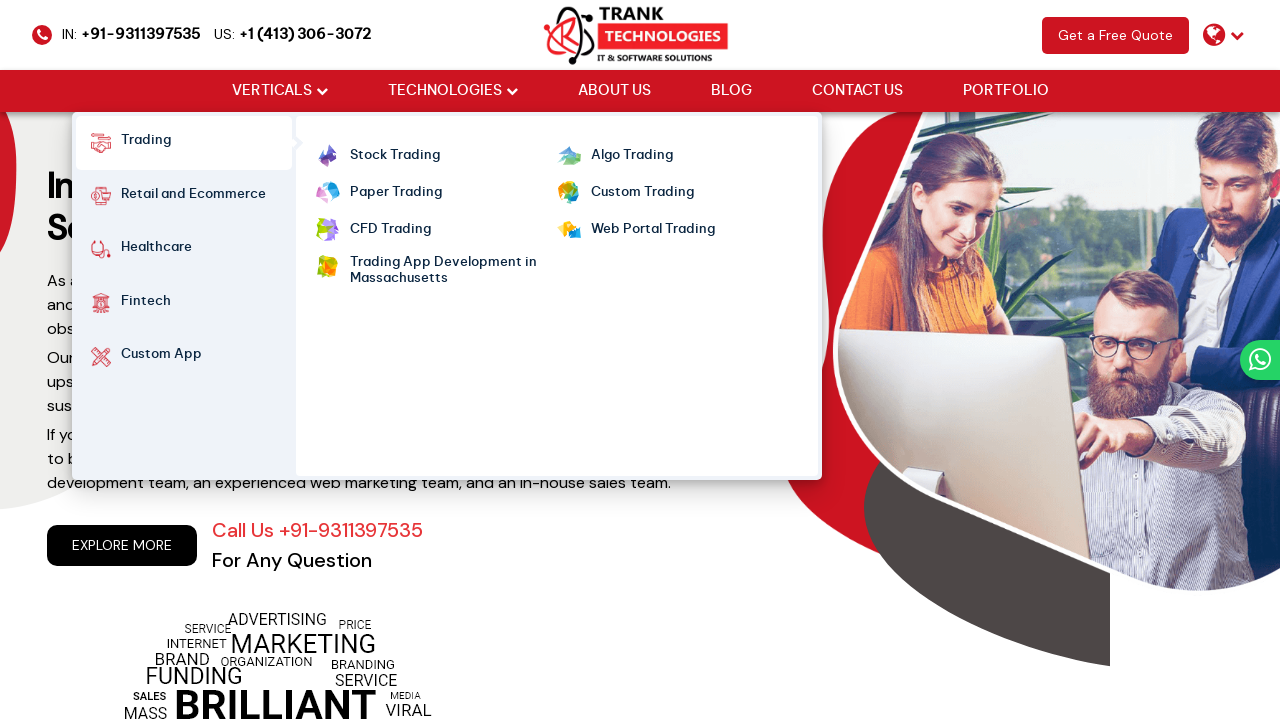

Hovered over Custom App submenu at (161, 357) on xpath=//strong[normalize-space()='Custom App']
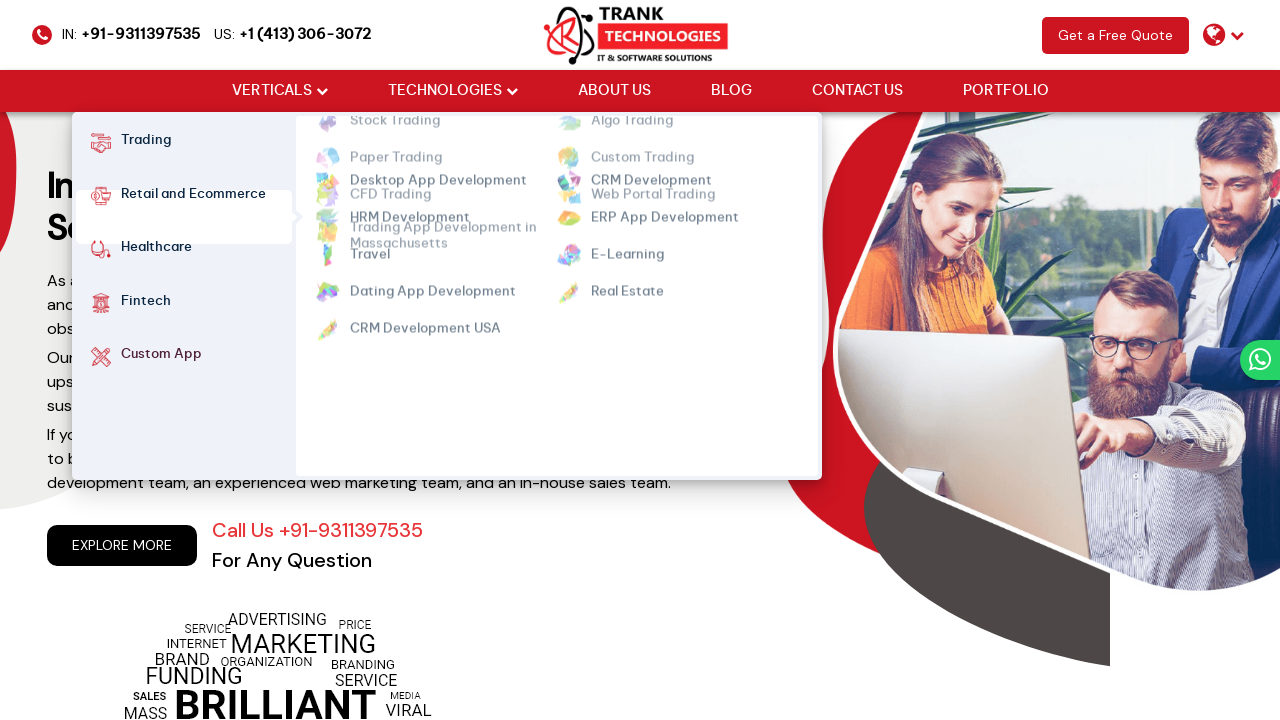

Clicked on Real Estate option in Custom App menu at (627, 267) on xpath=//a[@class='mm-active'][normalize-space()='Real Estate']
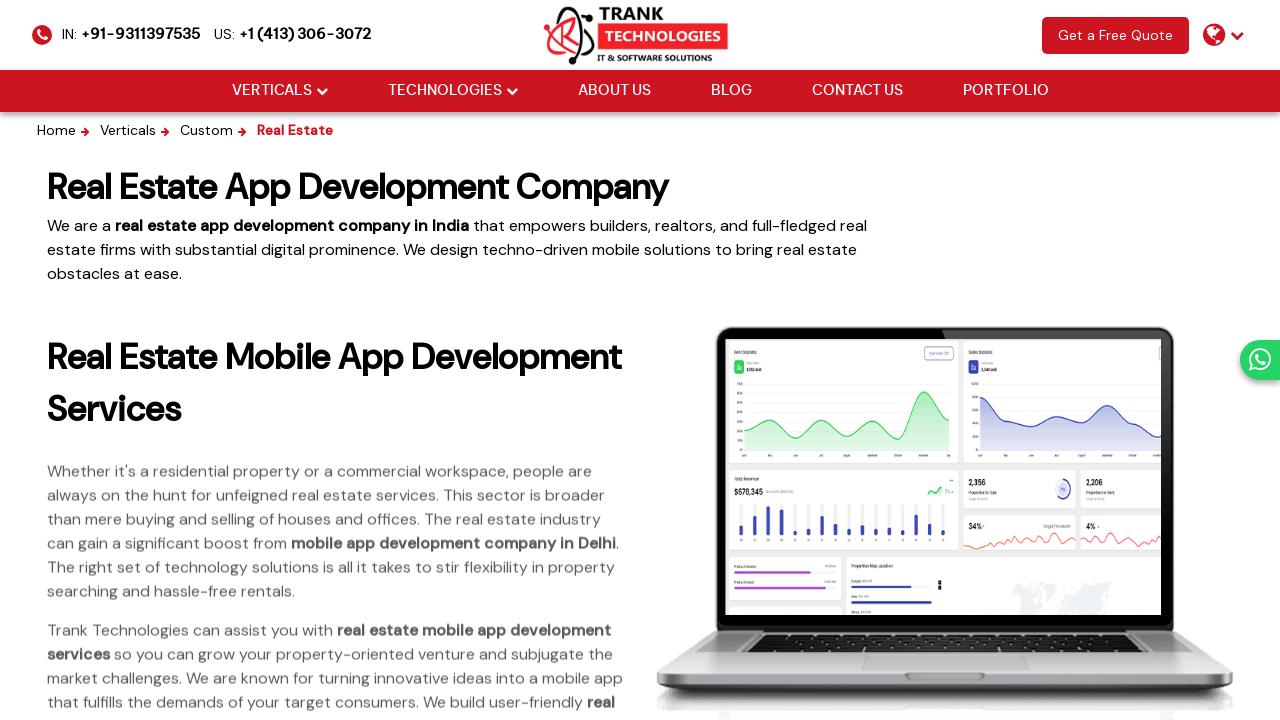

Navigated back to previous page
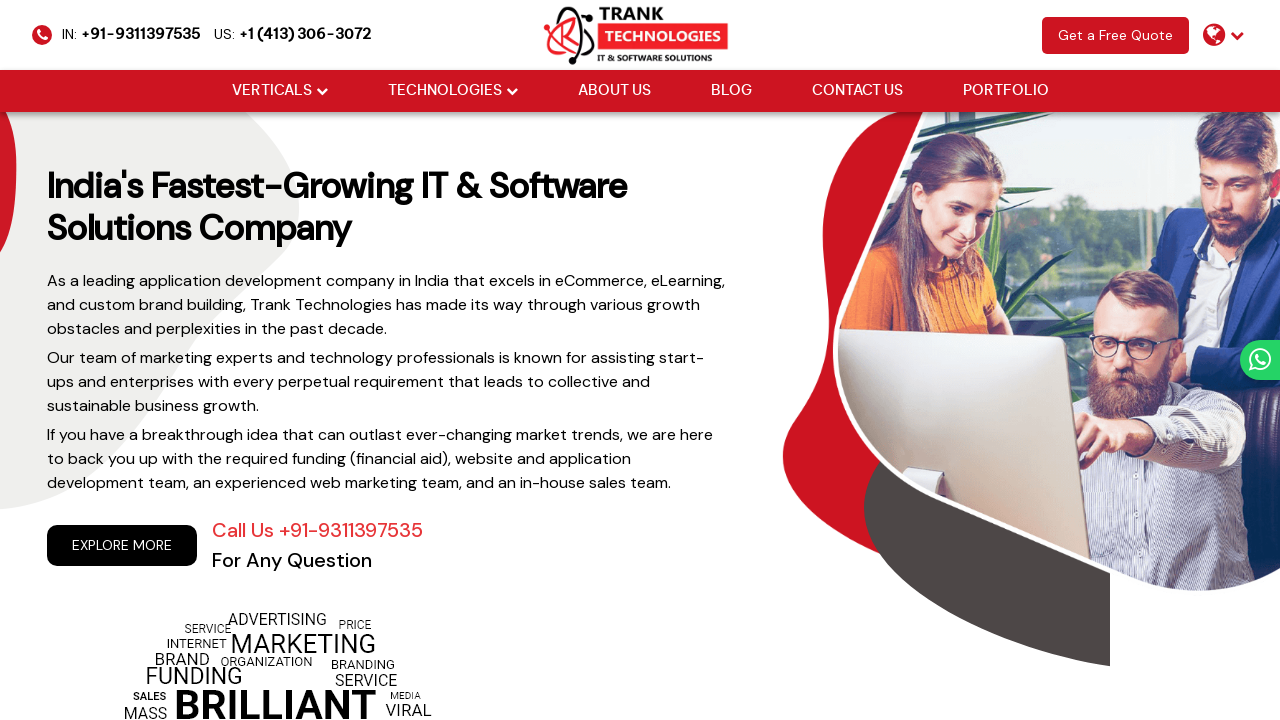

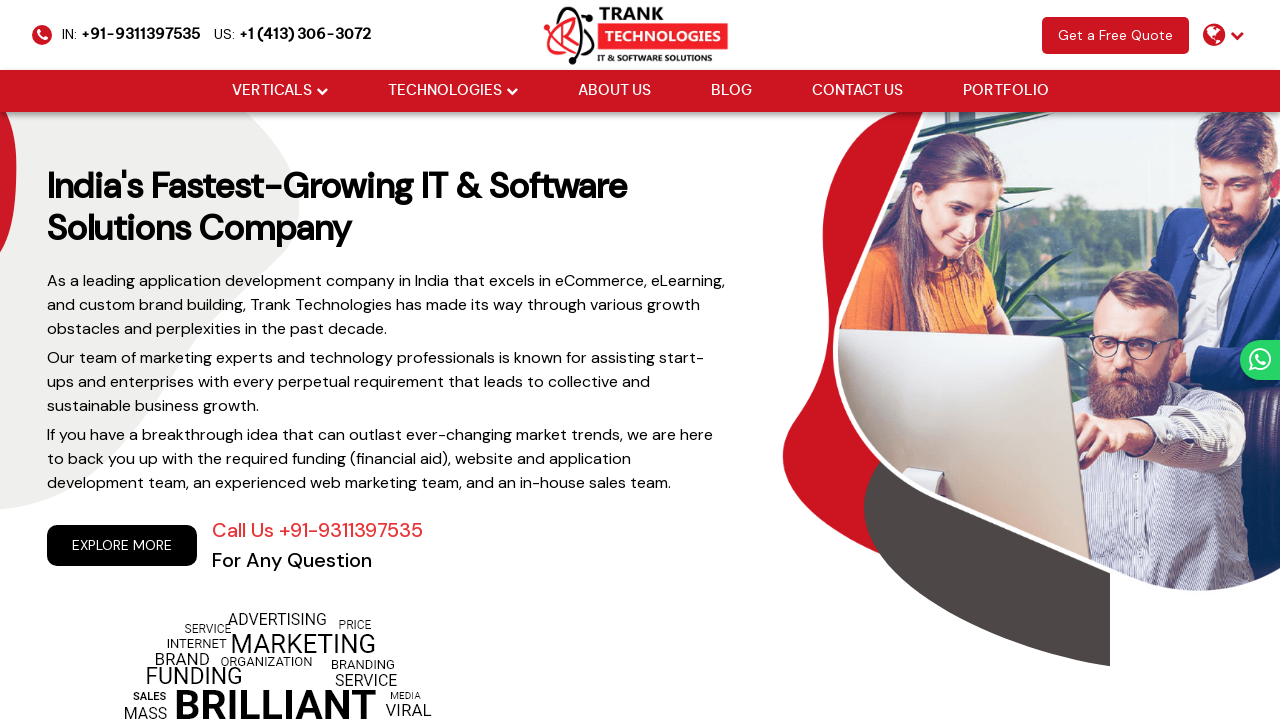